Tests a data types form by filling in various fields (name, address, email, phone, city, country, job position, company) while leaving zip code empty, then submits the form and verifies the validation colors - red for the empty zip code field and green for the filled fields.

Starting URL: https://bonigarcia.dev/selenium-webdriver-java/data-types.html

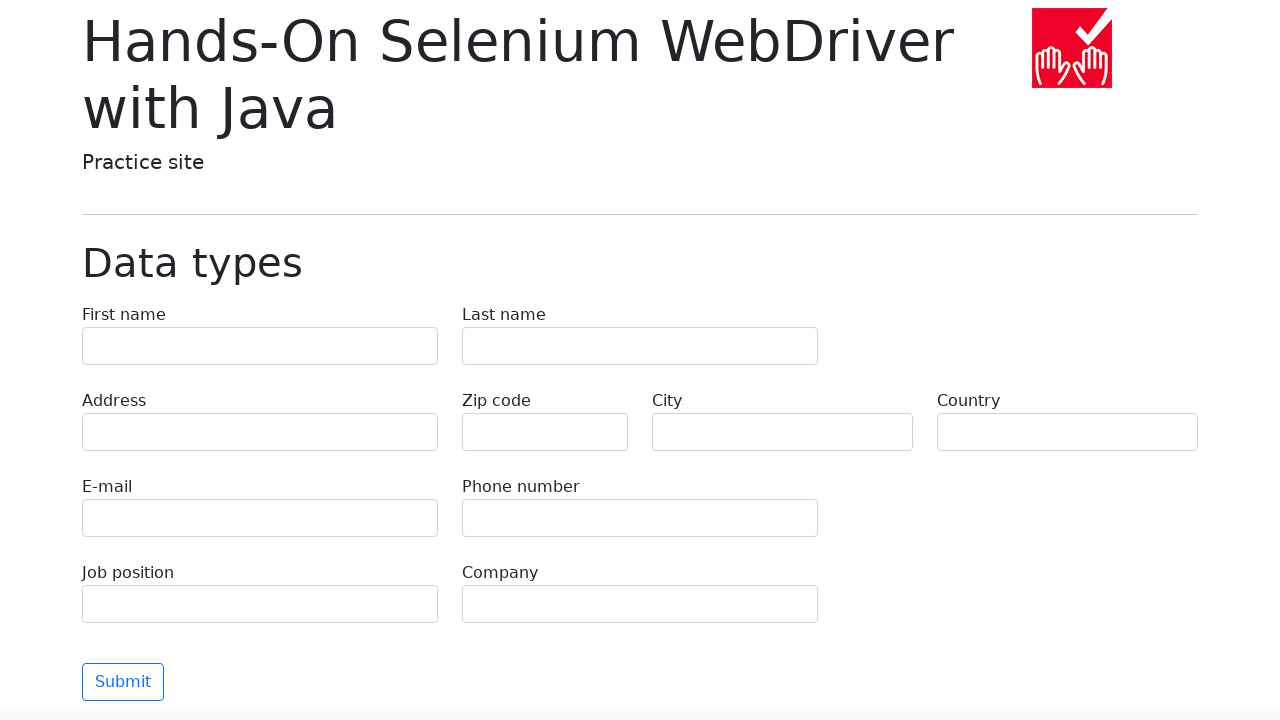

Filled first name field with 'Иван' on input[name='first-name']
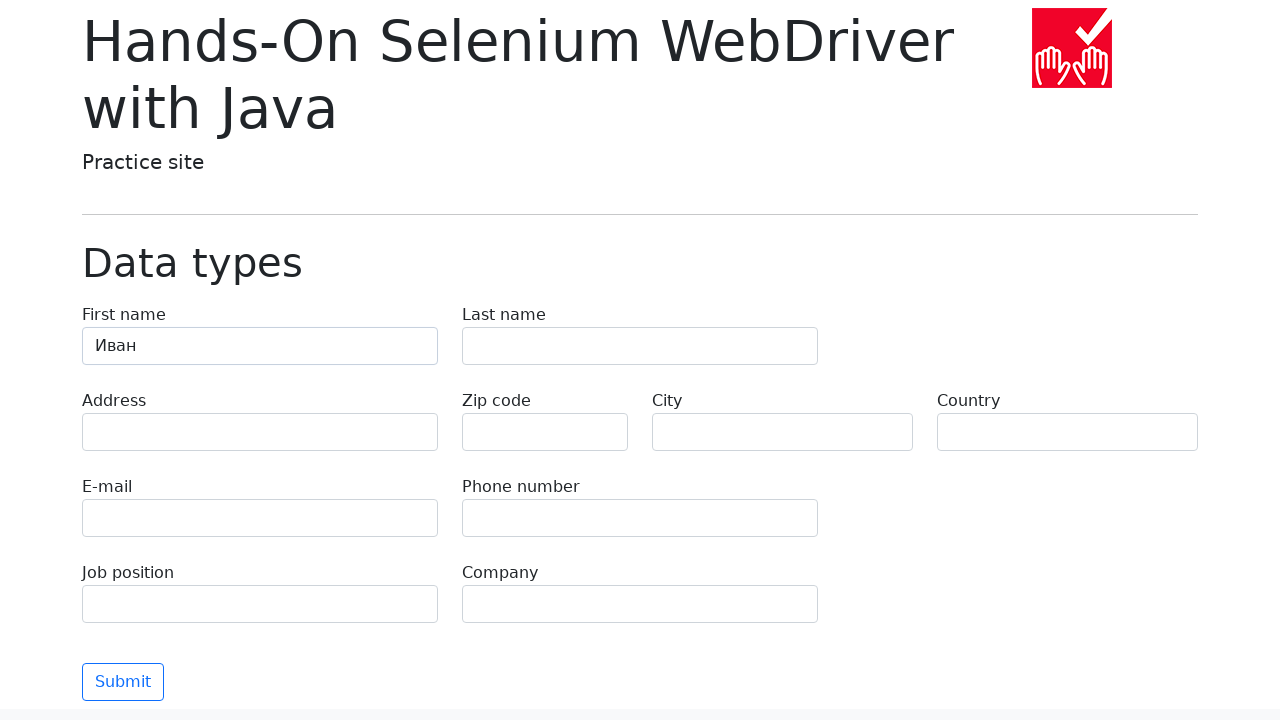

Filled last name field with 'Петров' on input[name='last-name']
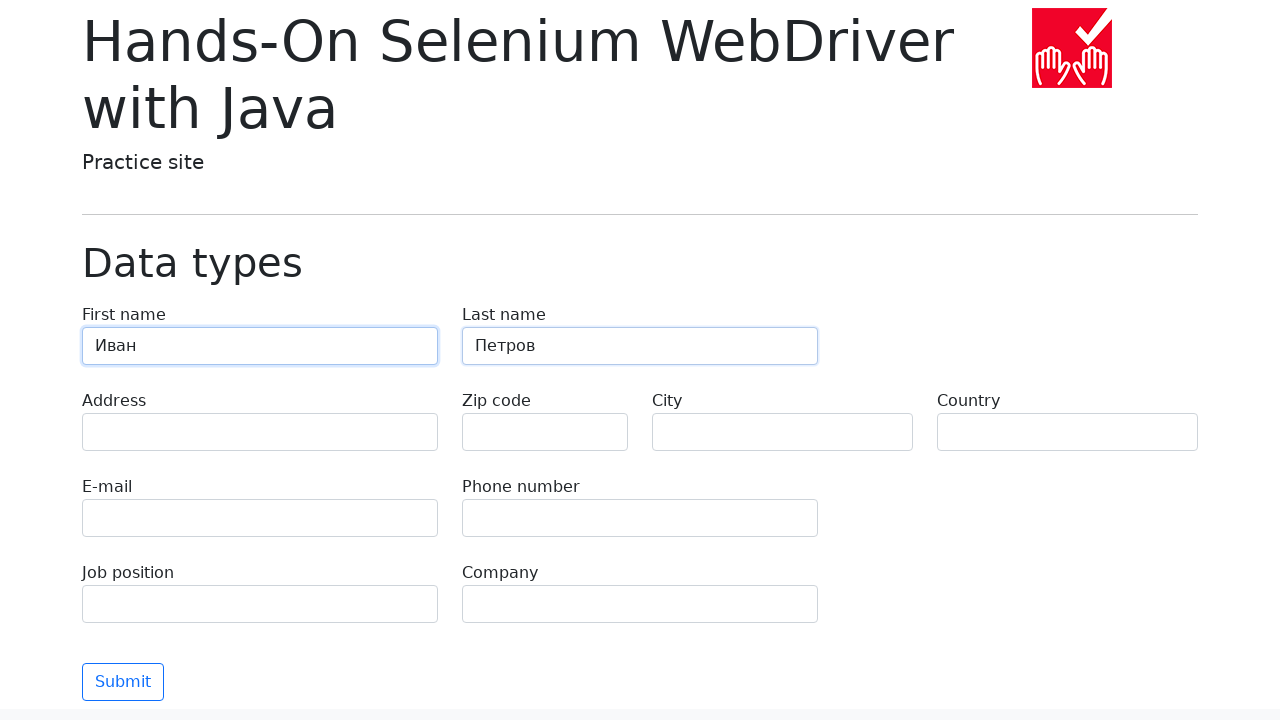

Filled address field with 'Ленина, 55-3' on input[name='address']
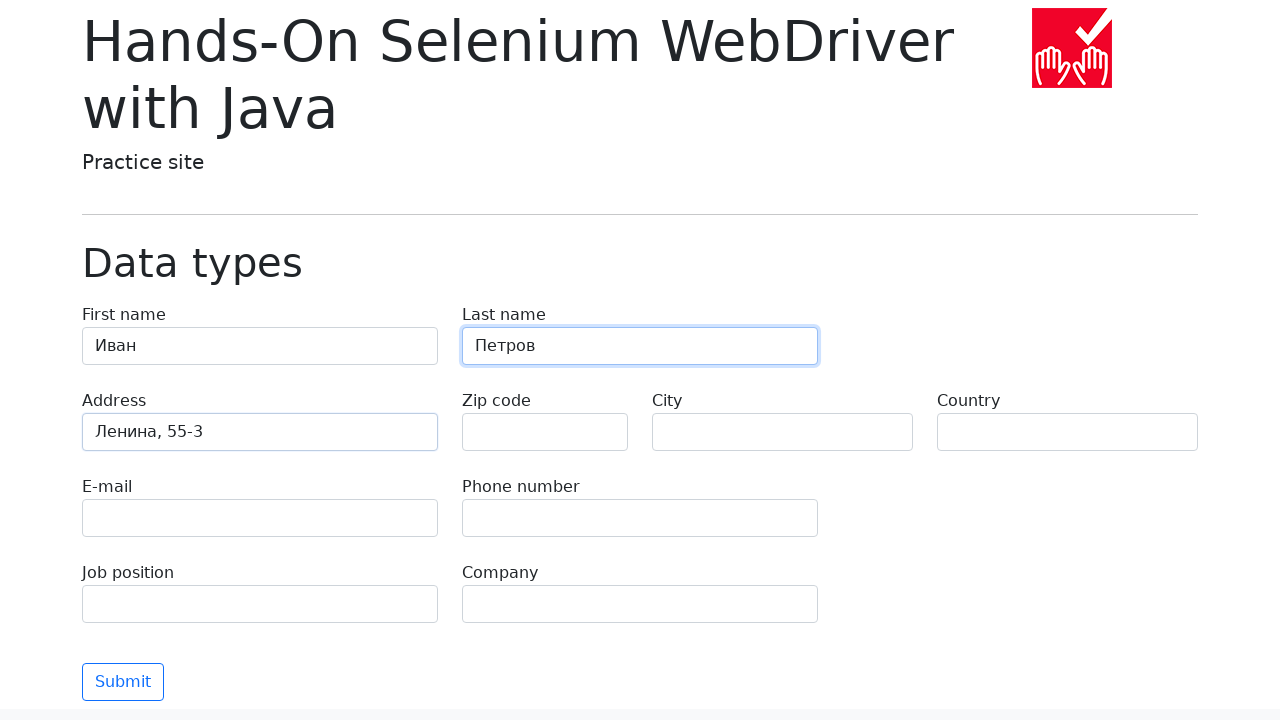

Filled email field with 'test@skypro.com' on input[name='e-mail']
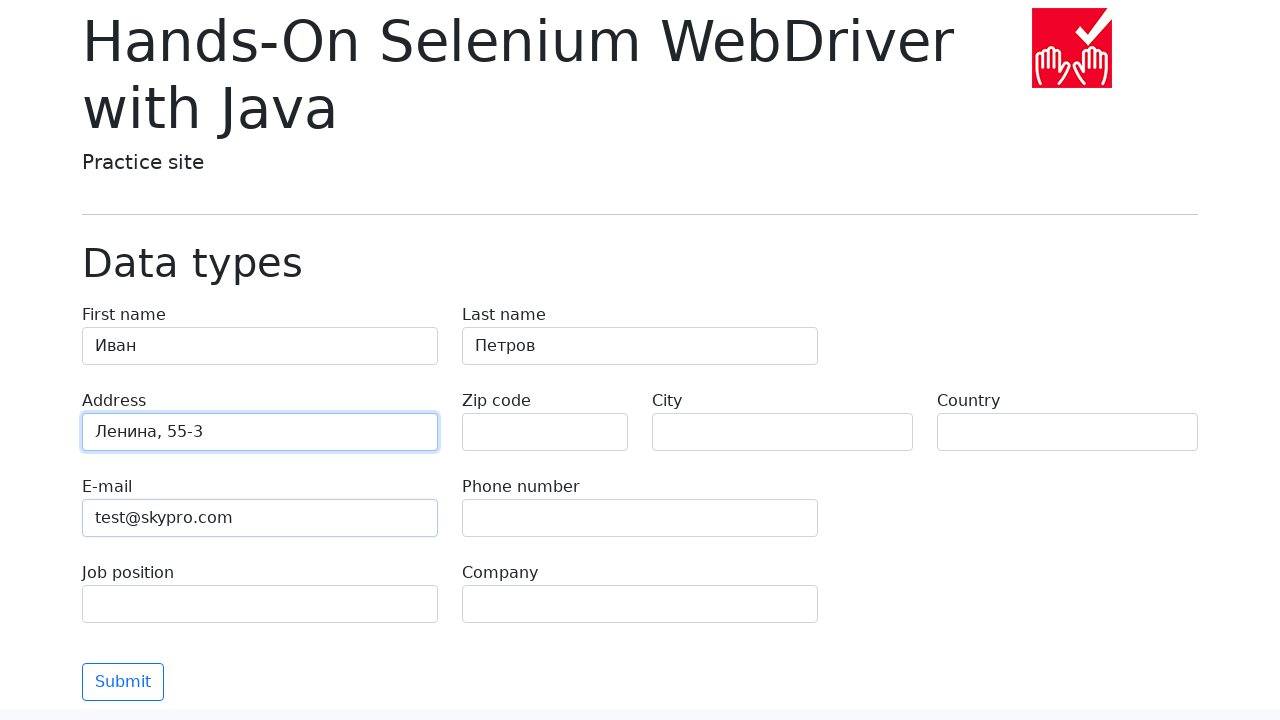

Filled phone field with '+7985899998787' on input[name='phone']
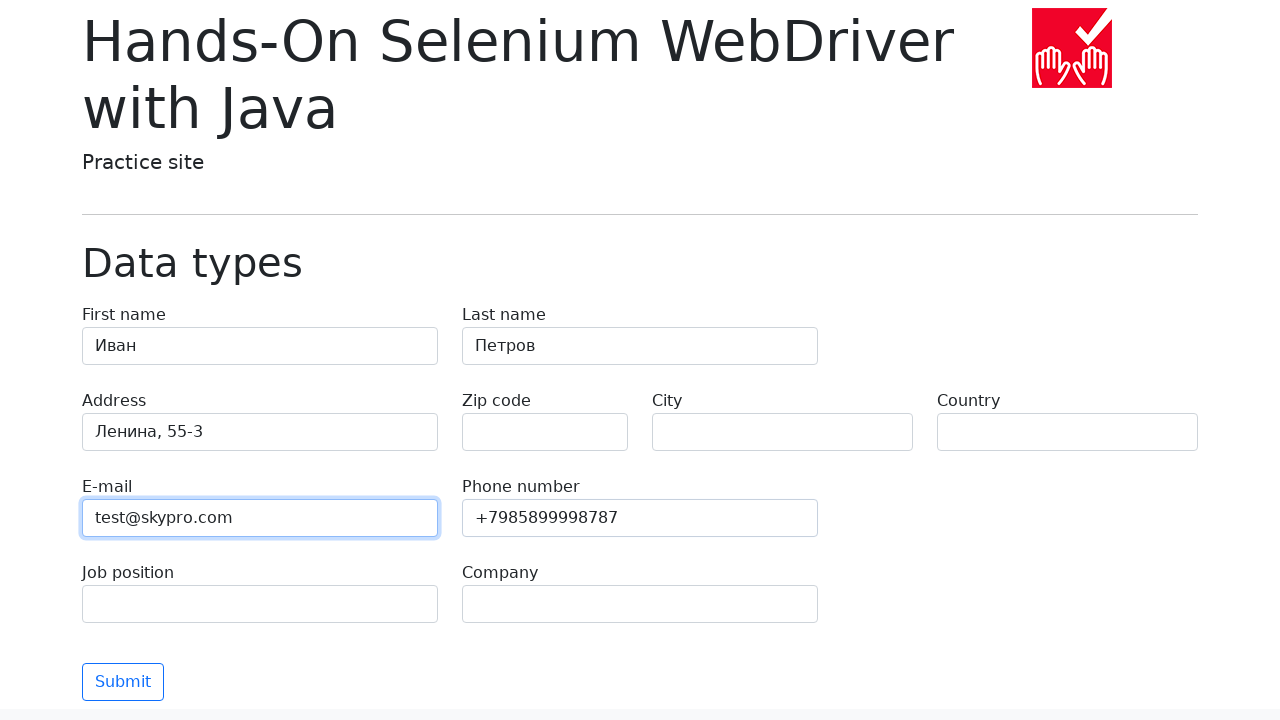

Left zip code field empty intentionally on input[name='zip-code']
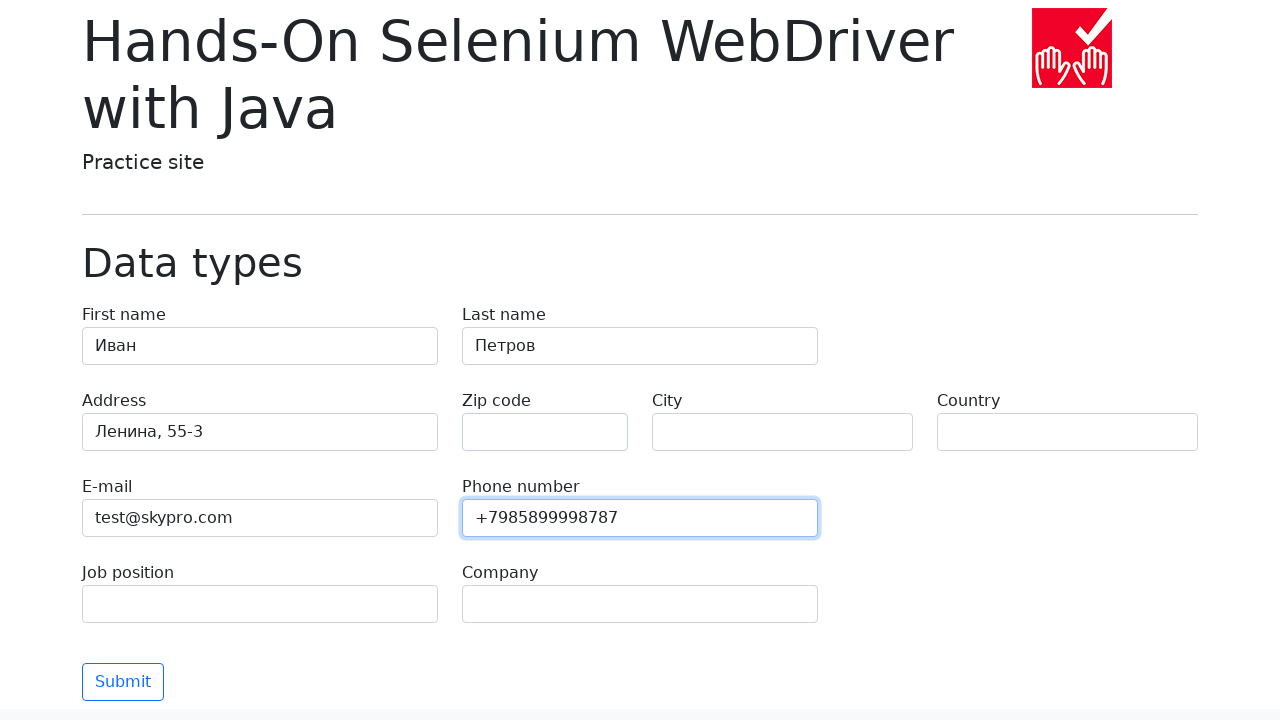

Filled city field with 'Москва' on input[name='city']
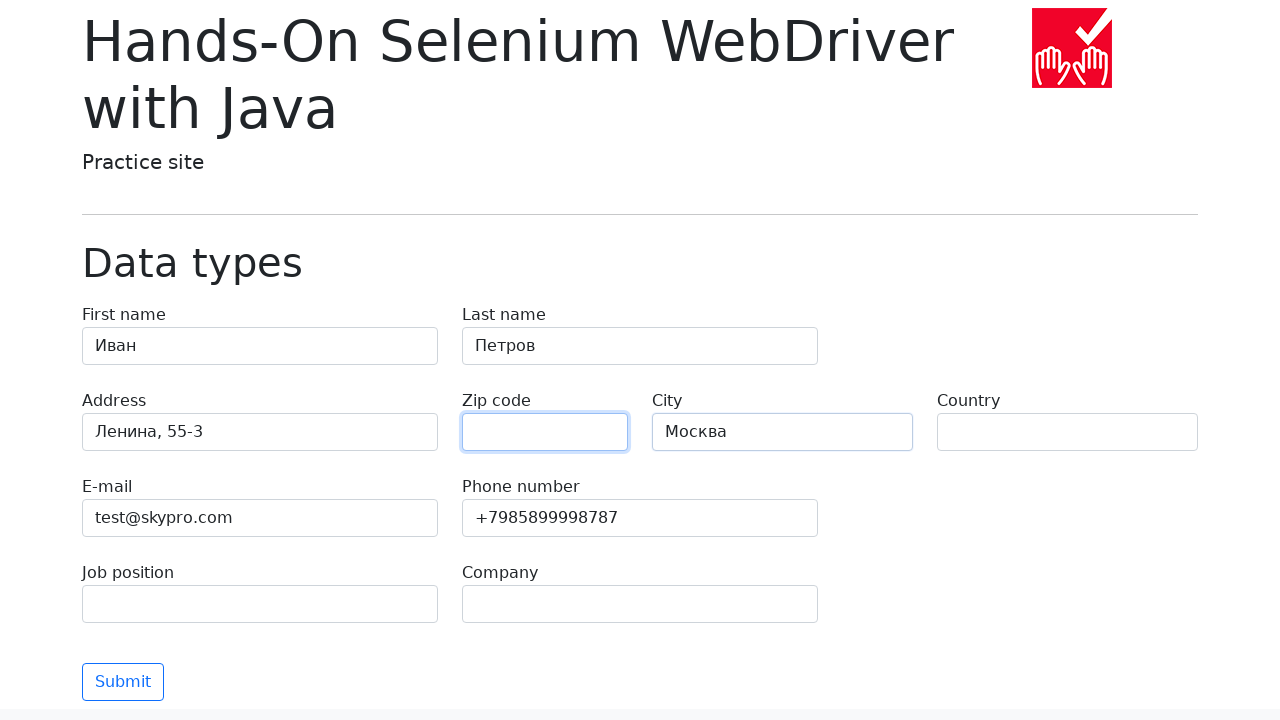

Filled country field with 'Россия' on input[name='country']
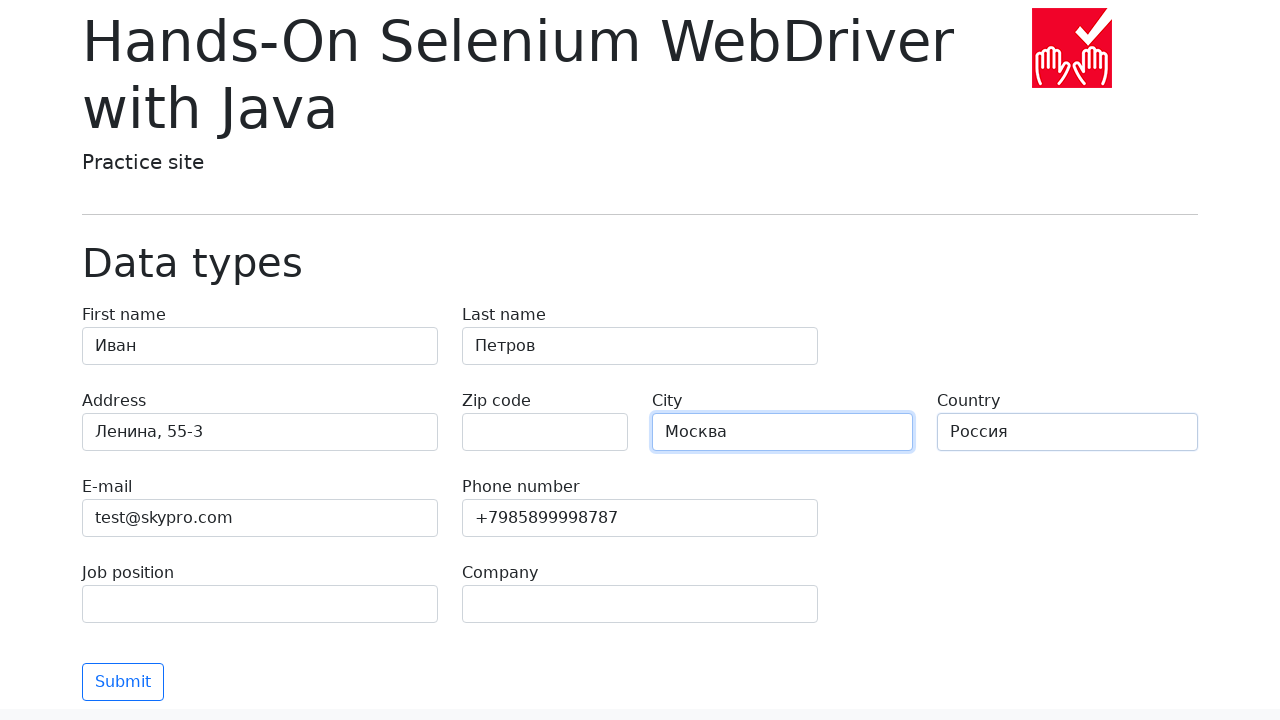

Filled job position field with 'QA' on input[name='job-position']
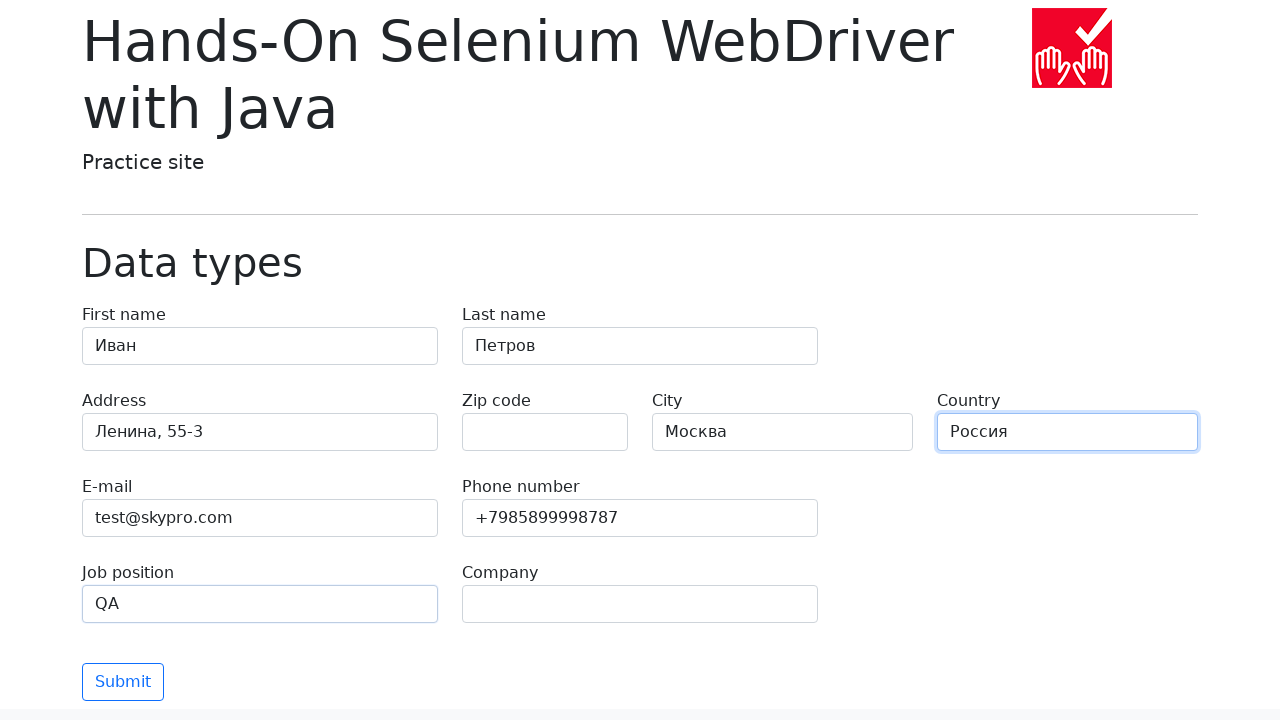

Filled company field with 'SkyPro' on input[name='company']
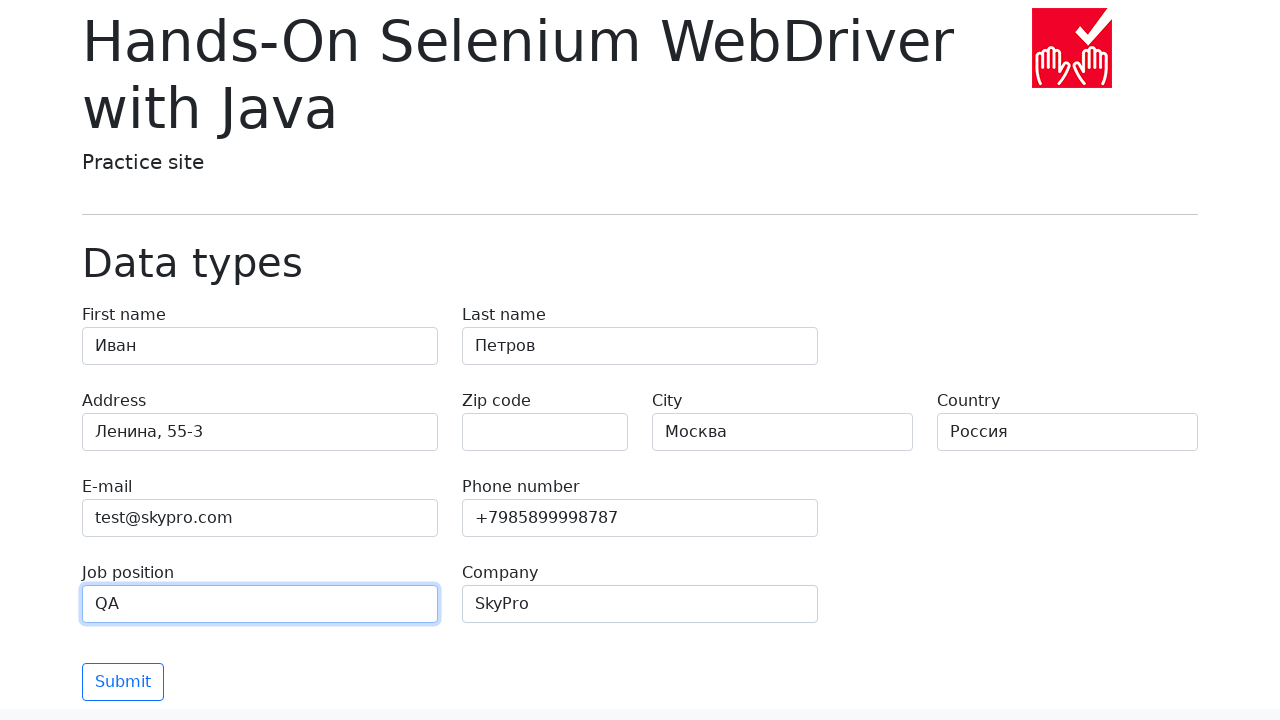

Clicked Submit button to submit the form at (123, 682) on xpath=//button[text()='Submit']
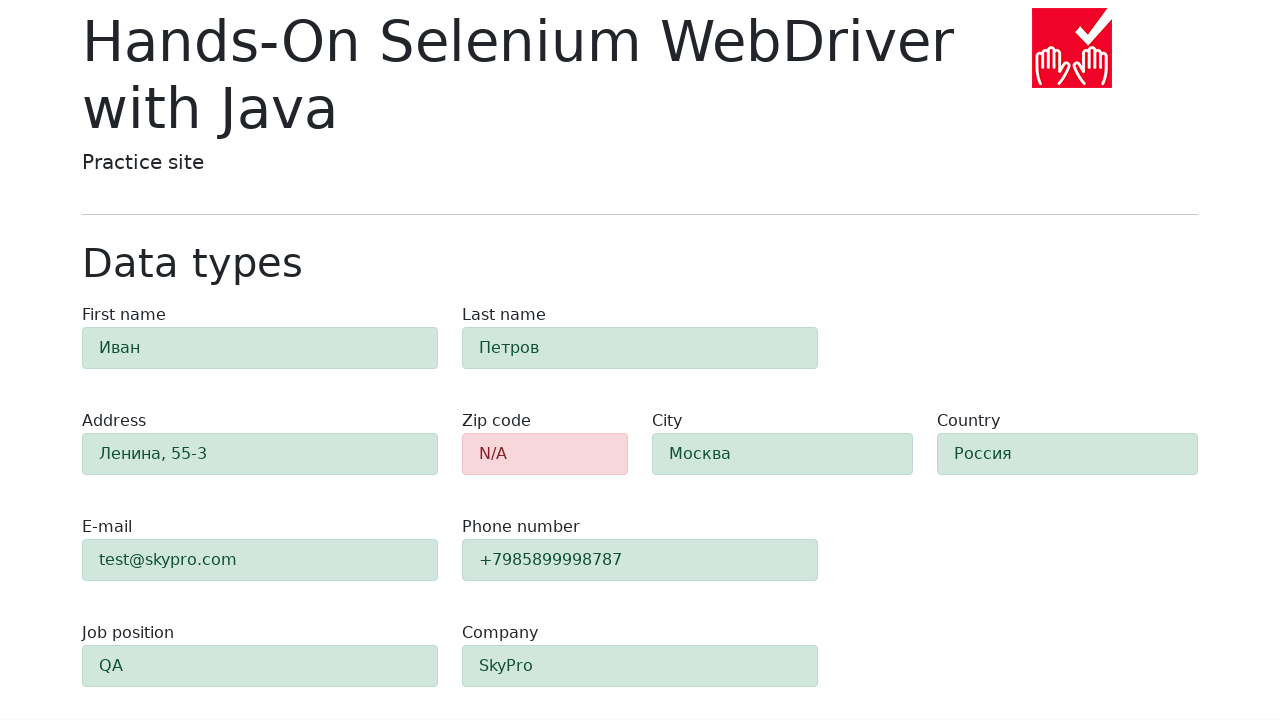

Form submission completed, zip-code field is visible with error state
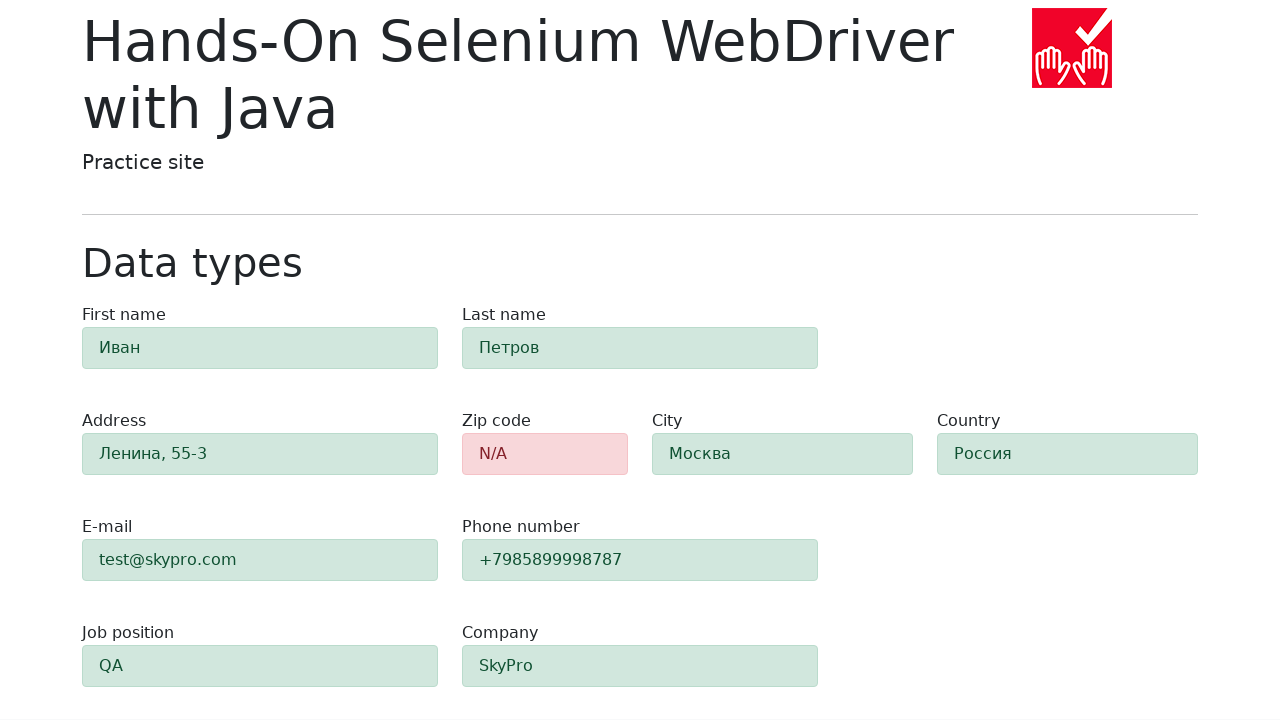

Verified field 'first-name' is present with success state (green)
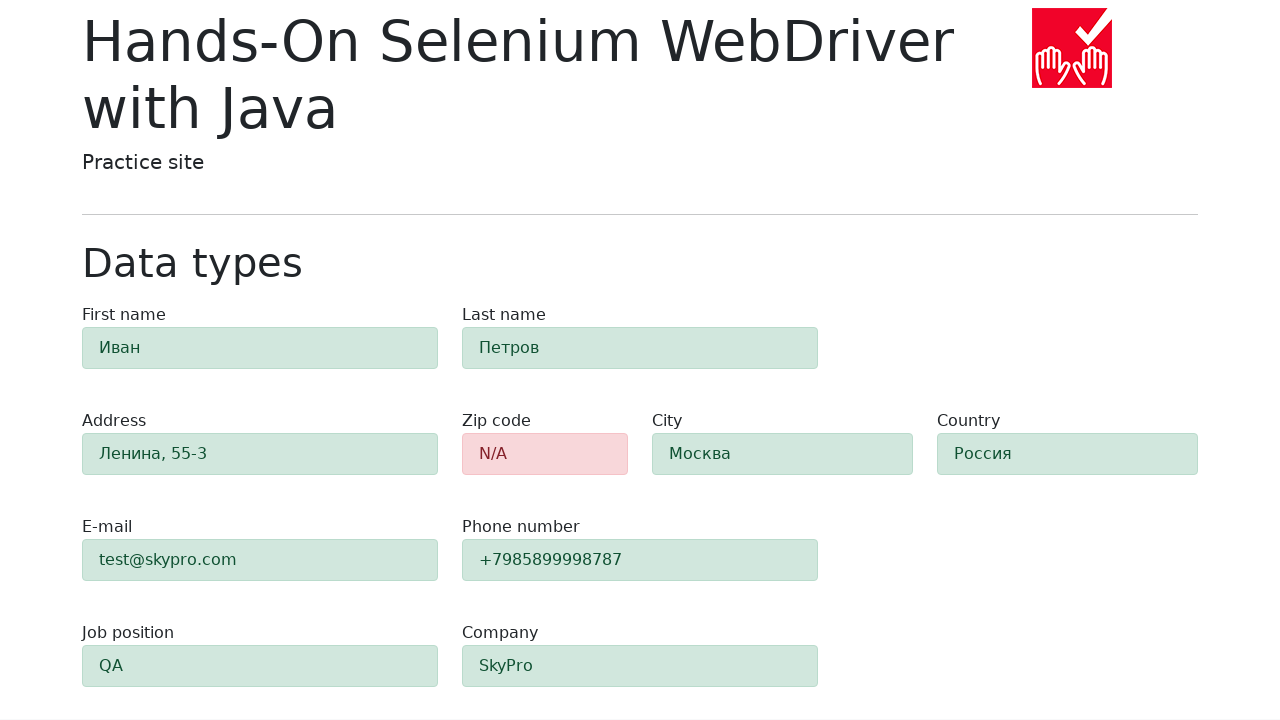

Verified field 'last-name' is present with success state (green)
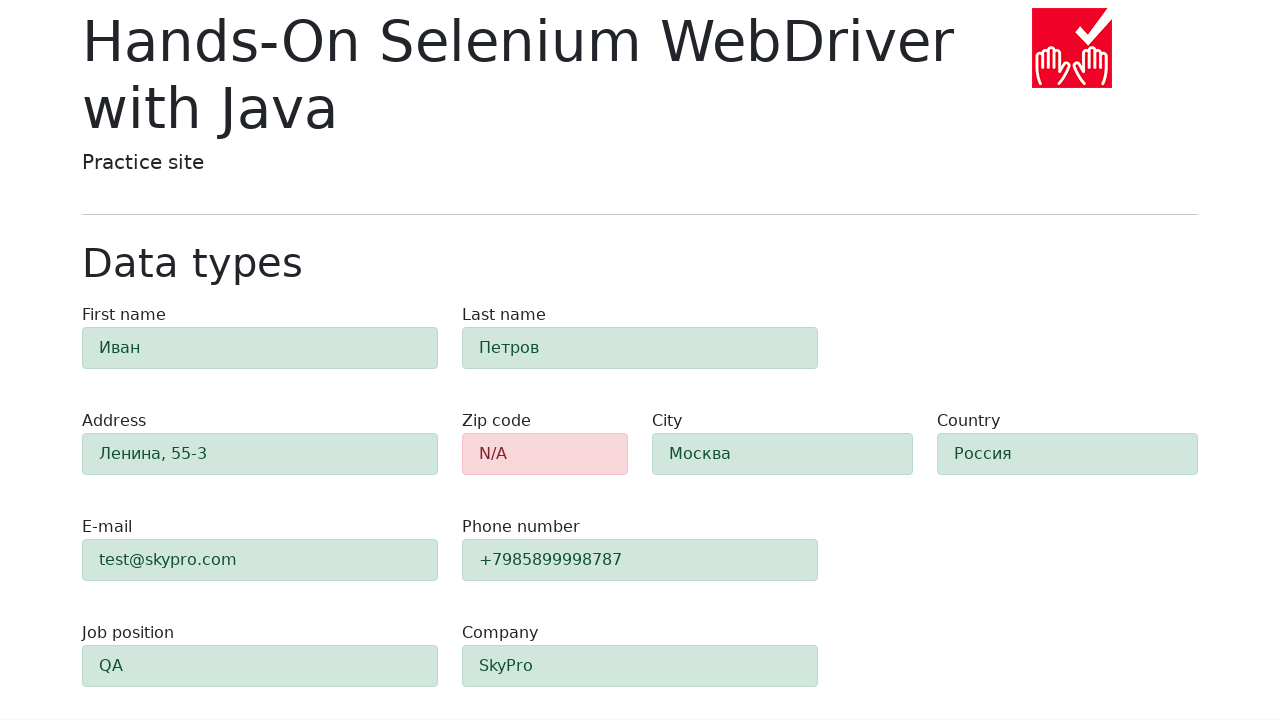

Verified field 'address' is present with success state (green)
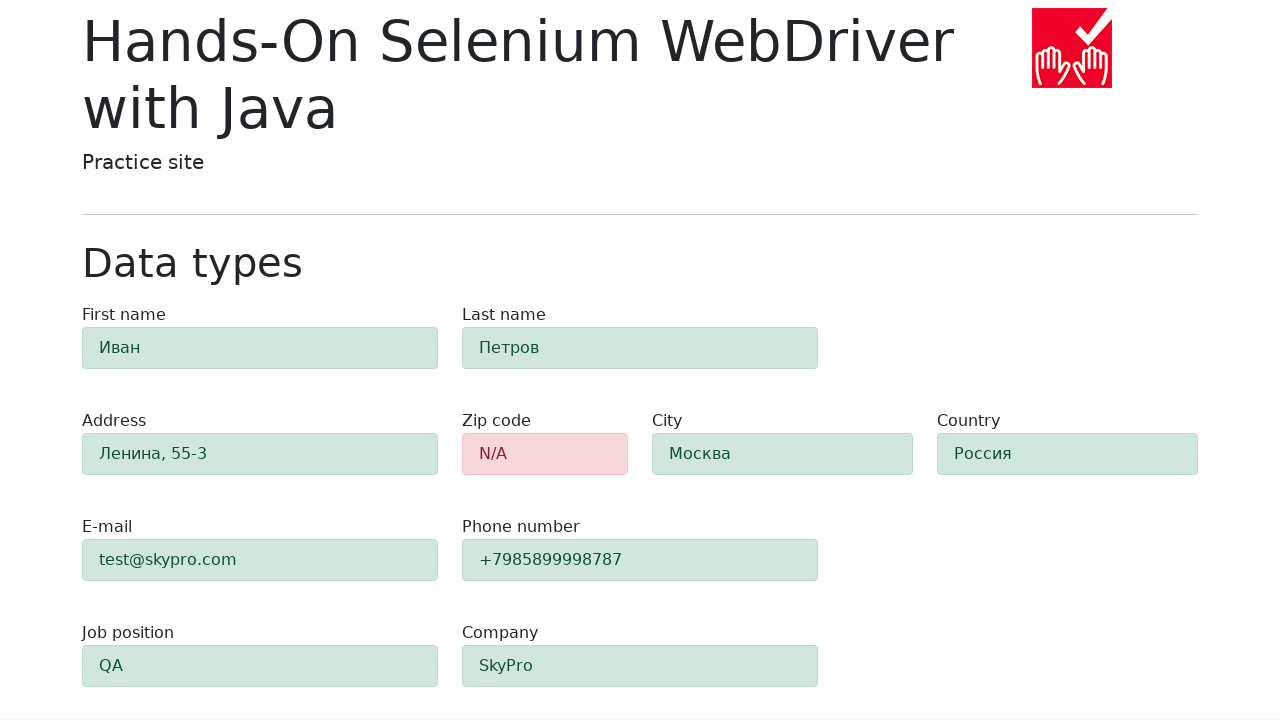

Verified field 'city' is present with success state (green)
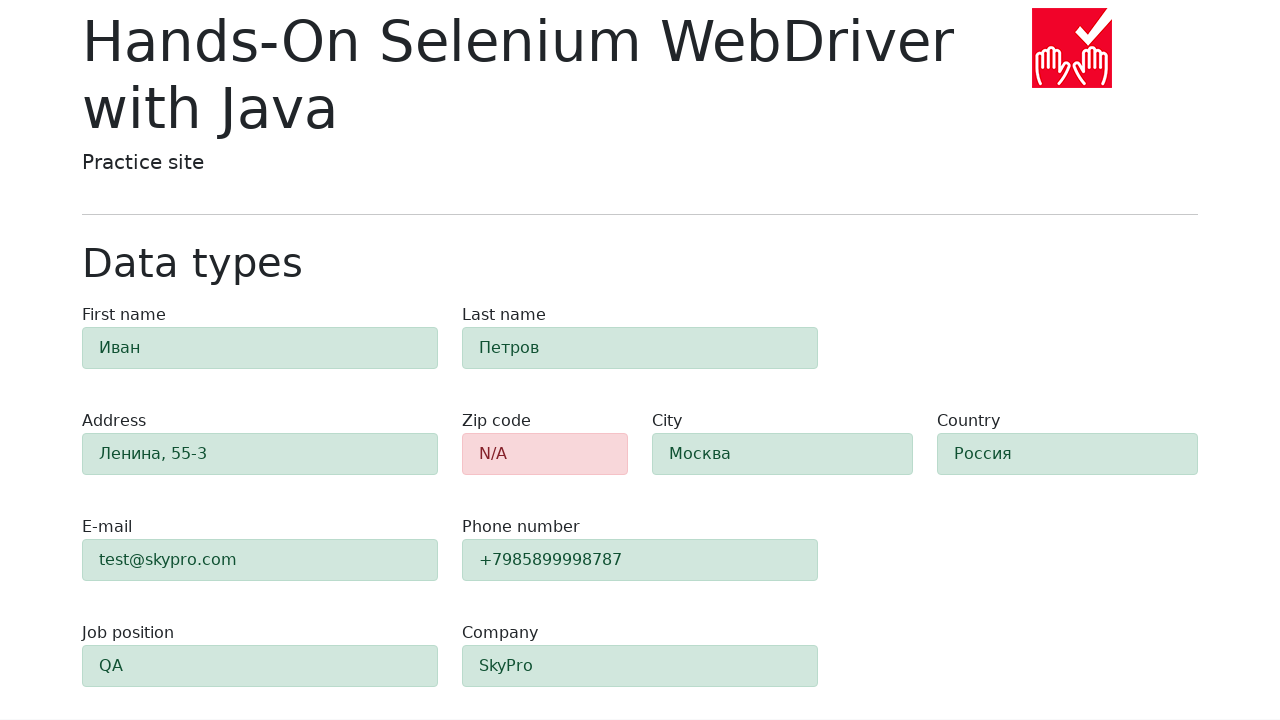

Verified field 'e-mail' is present with success state (green)
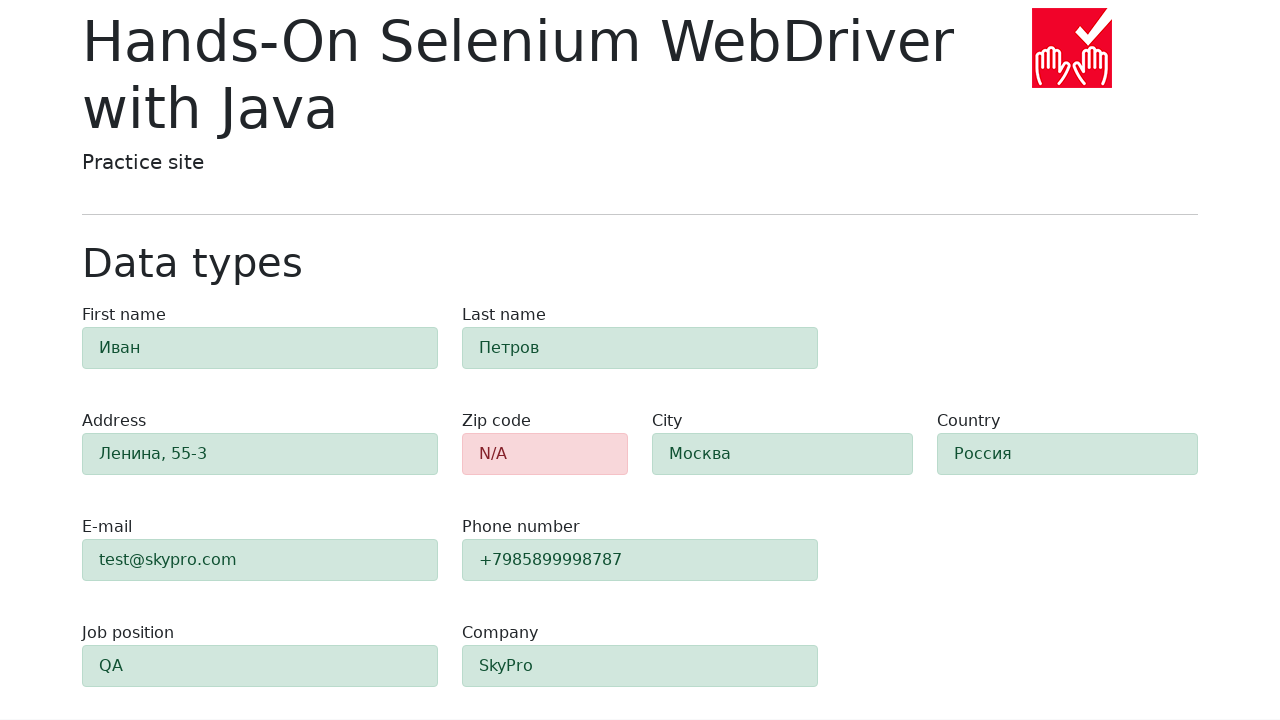

Verified field 'phone' is present with success state (green)
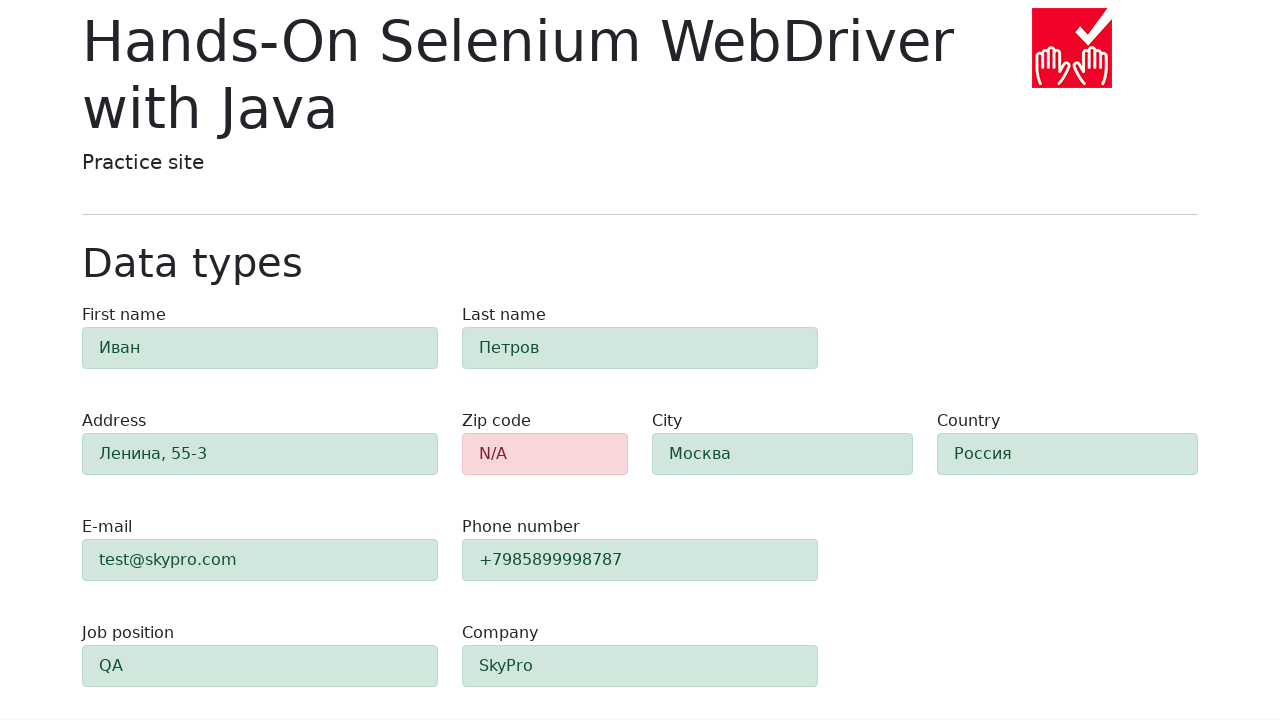

Verified field 'job-position' is present with success state (green)
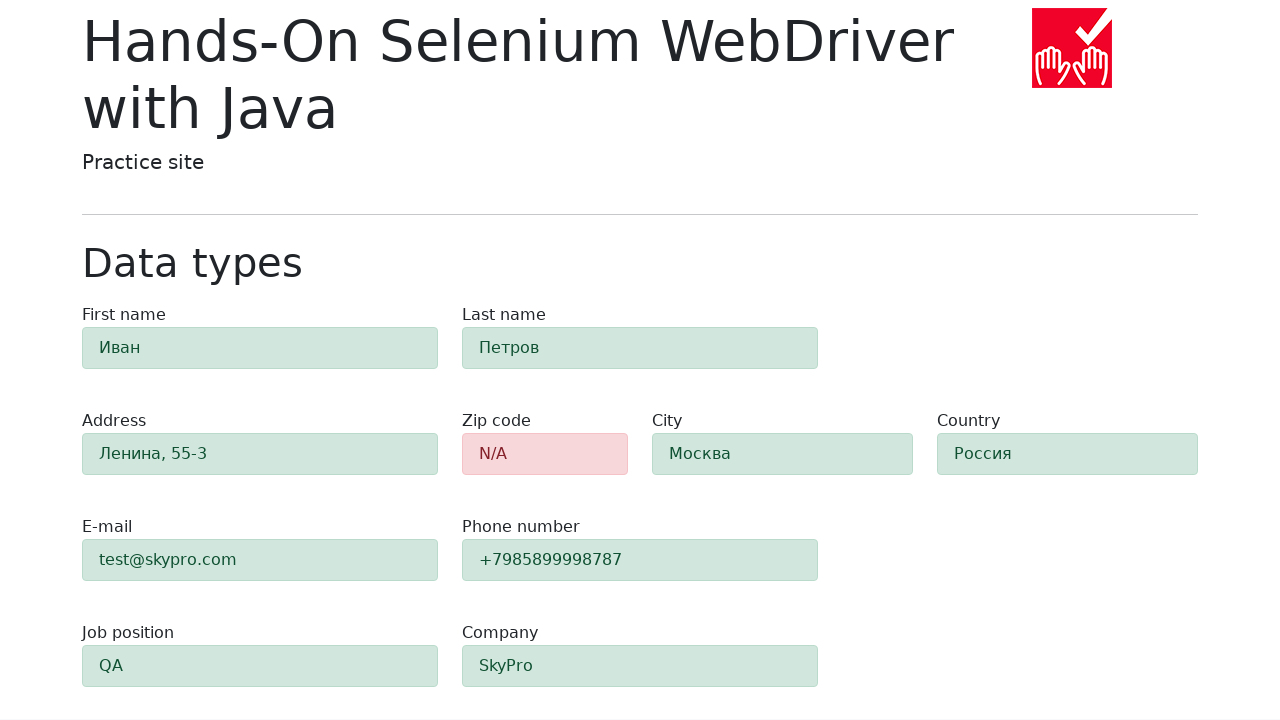

Verified field 'company' is present with success state (green)
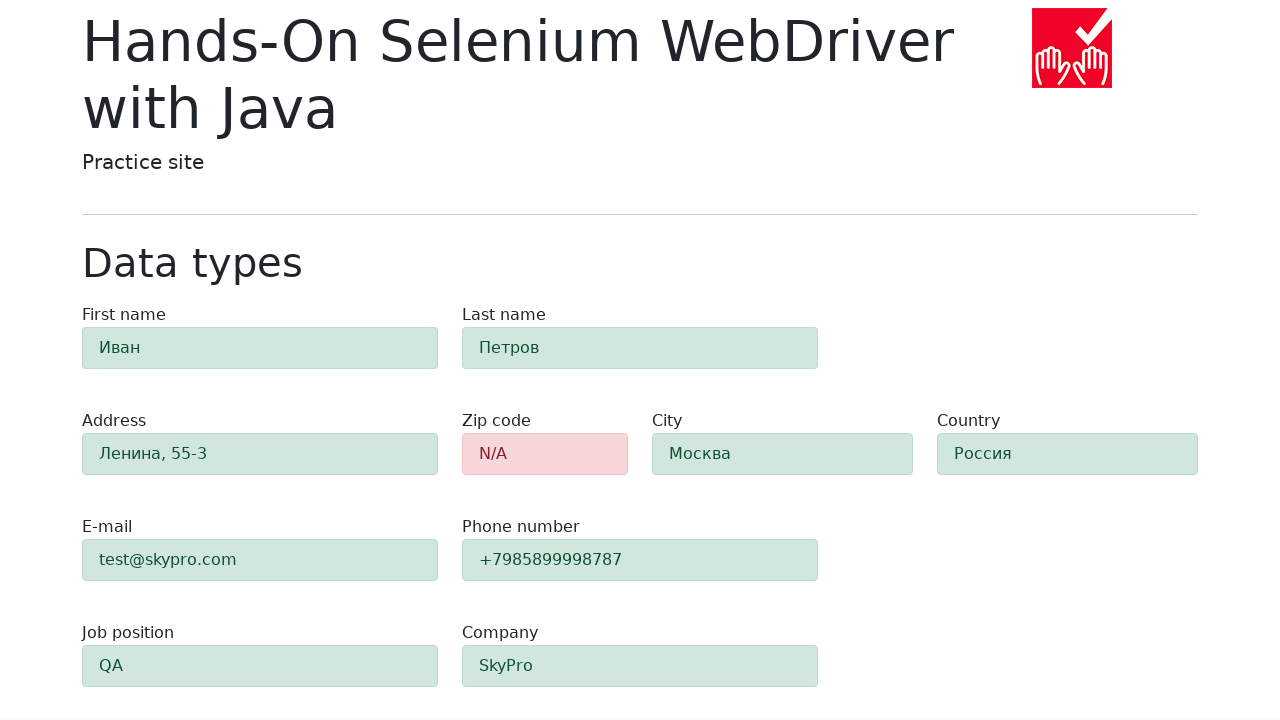

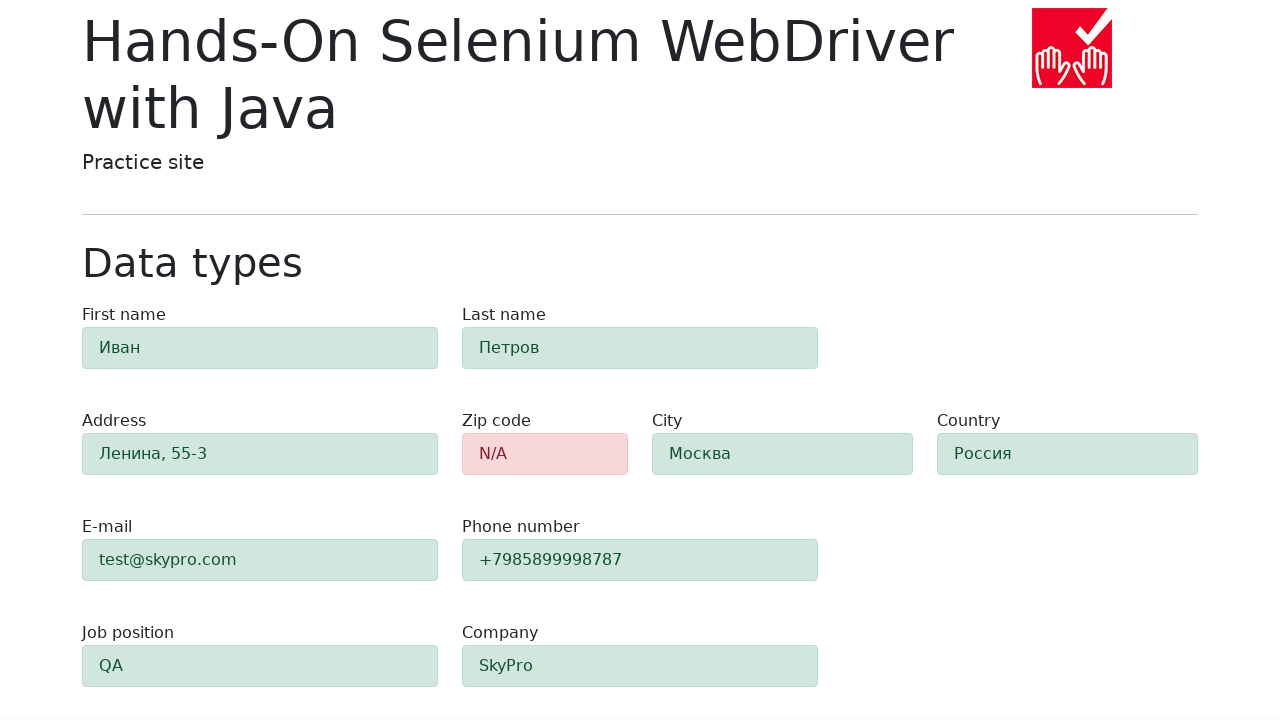